Navigates to a training website, hovers over the Courses menu, then hovers over Oracle submenu, and clicks on Oracle SQL and PLSQL training link

Starting URL: http://greenstech.in/selenium-course-content.html

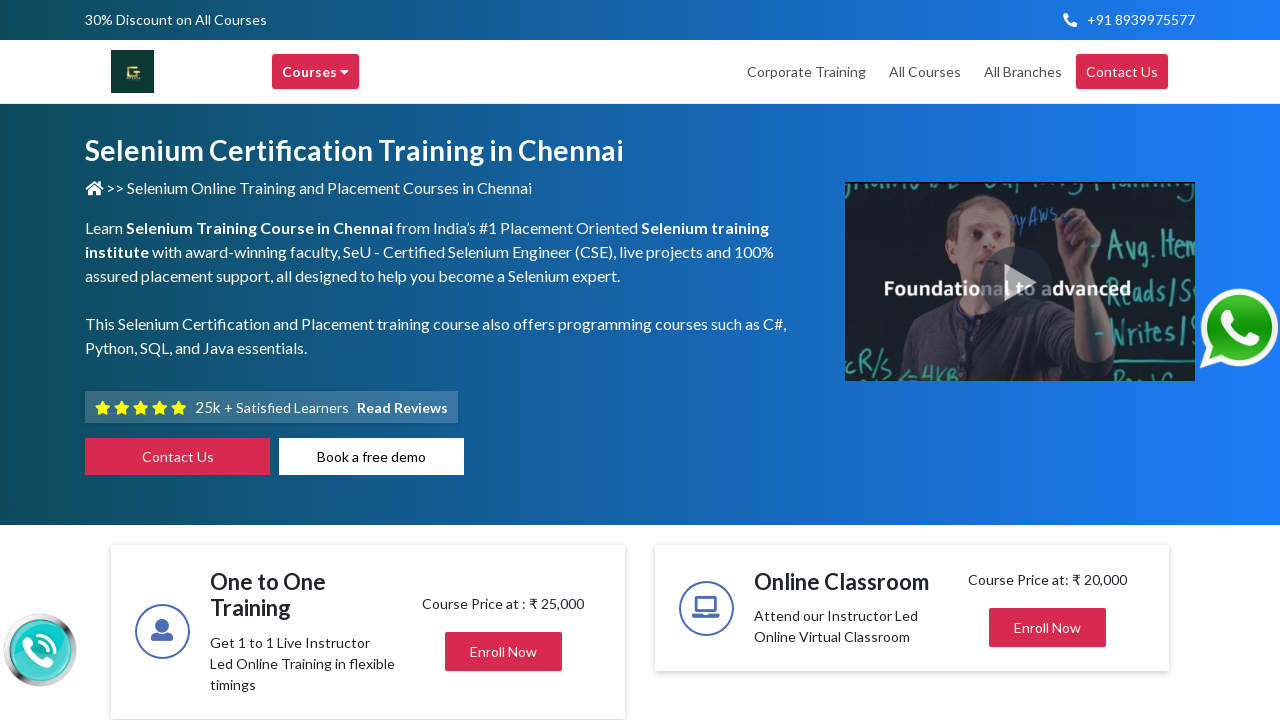

Hovered over Courses menu at (316, 72) on div[title='Courses']
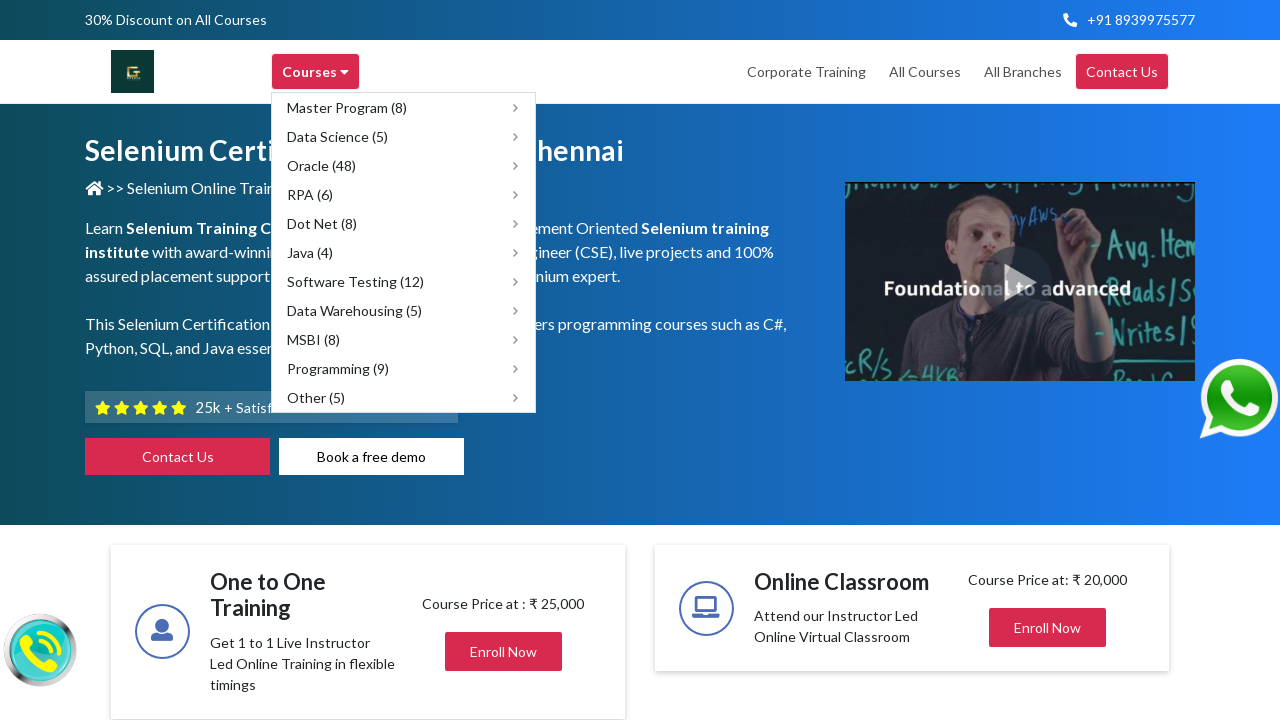

Hovered over Oracle submenu at (322, 166) on xpath=//span[text()='Oracle (48)']
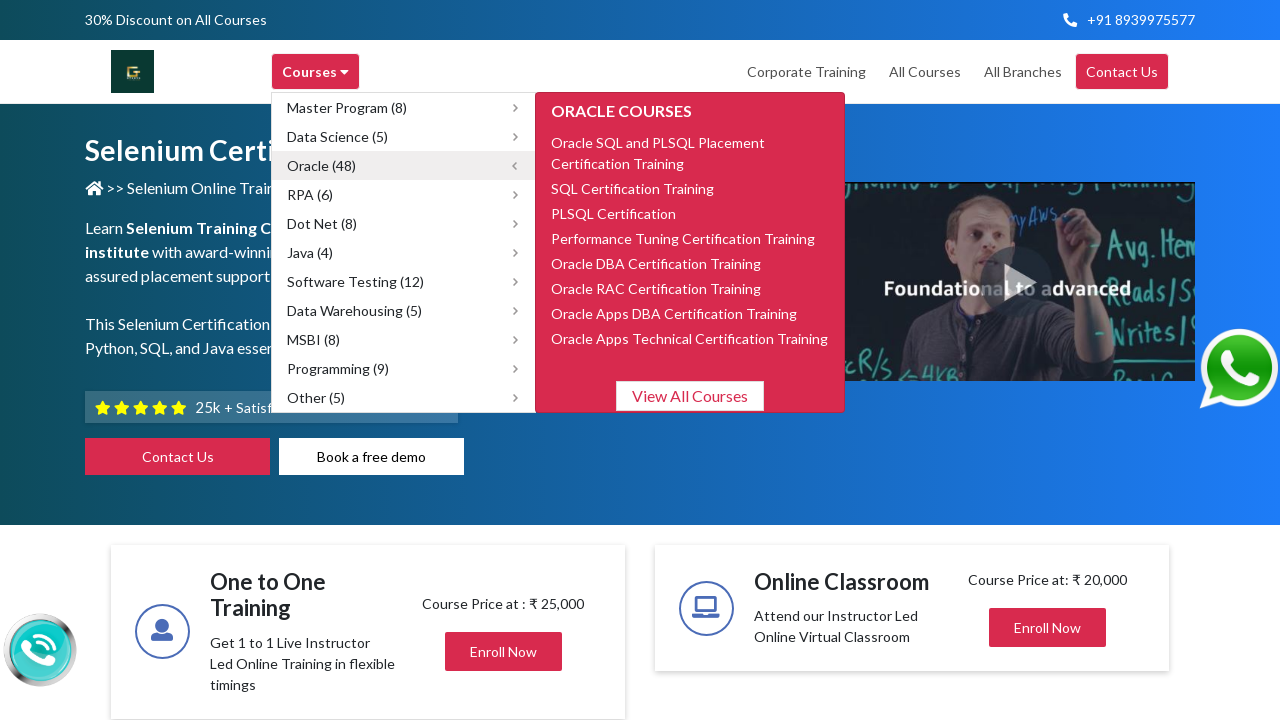

Clicked on Oracle SQL and PLSQL Placement Certification Training link at (658, 142) on xpath=//span[text()='Oracle SQL and PLSQL Placement Certification Training']
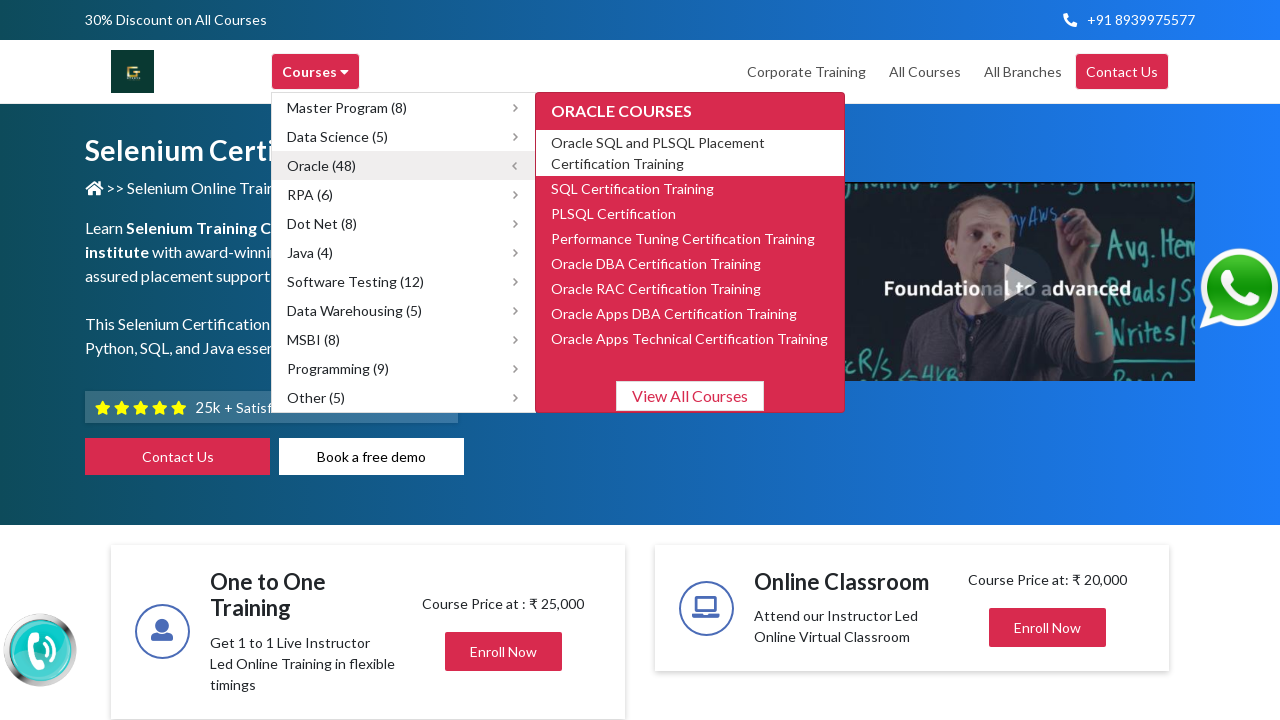

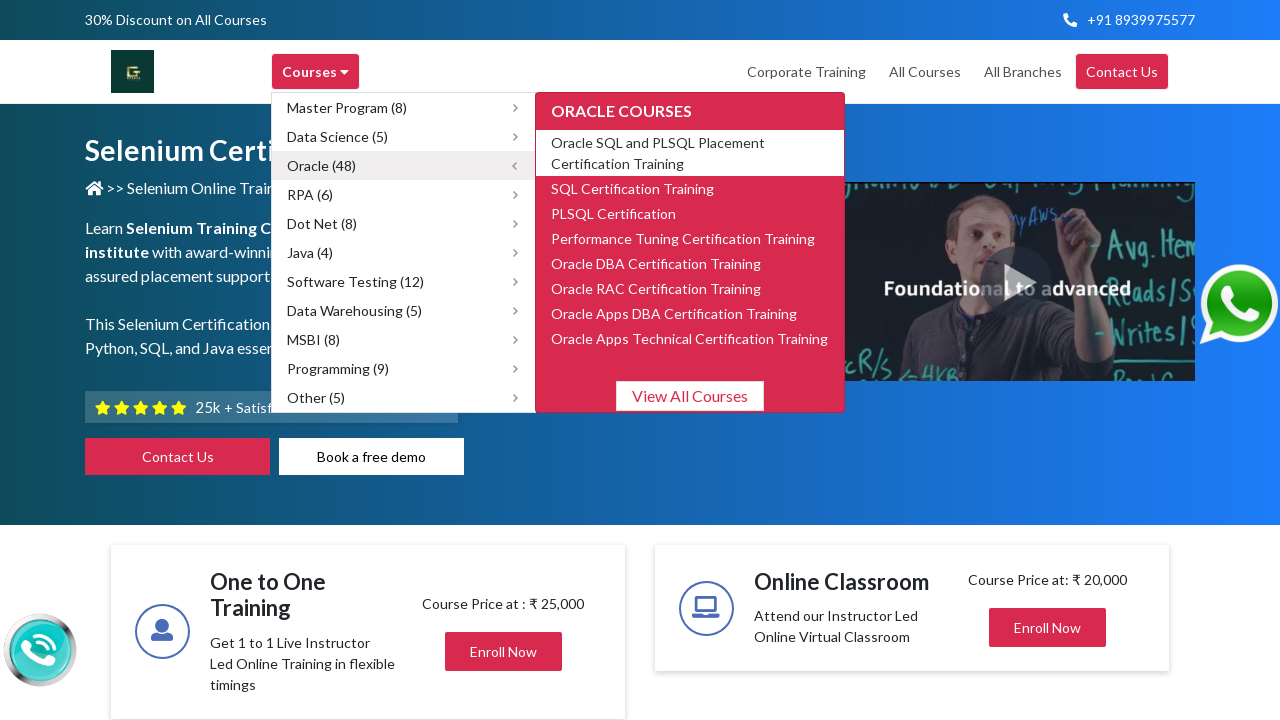